Tests that clicking Clear completed removes completed items from the list

Starting URL: https://demo.playwright.dev/todomvc

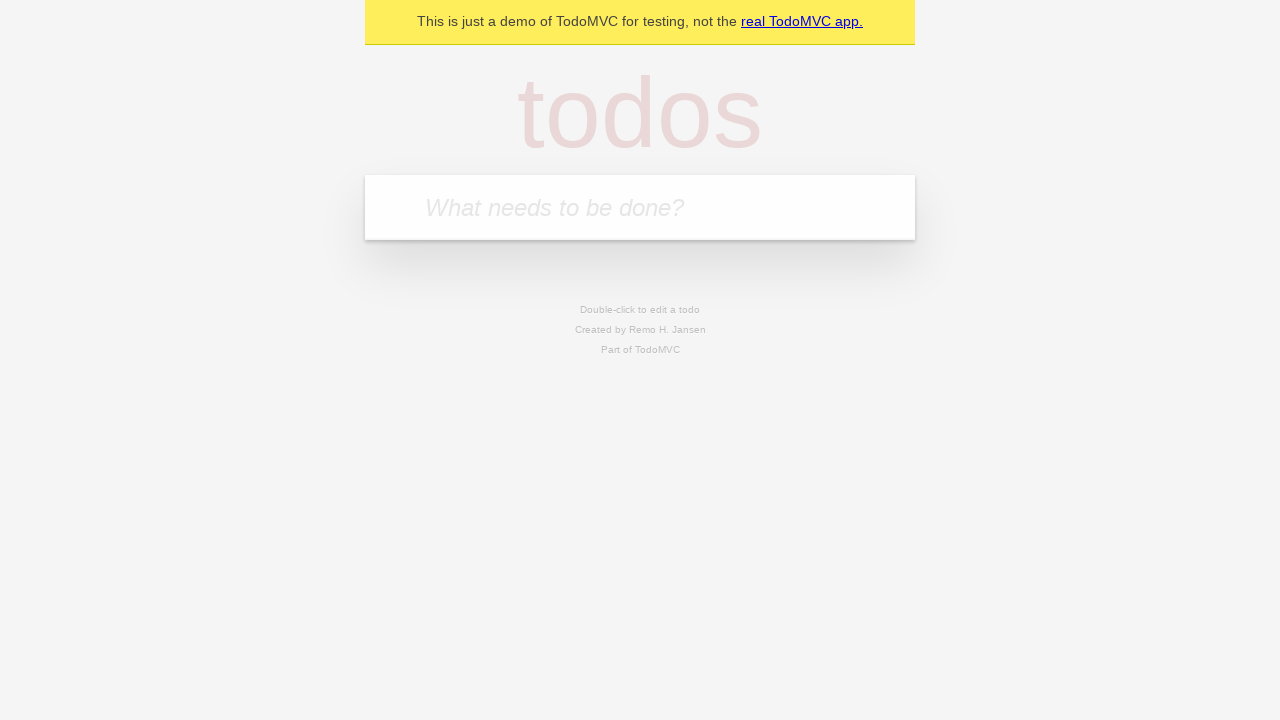

Filled todo input with 'buy some cheese' on internal:attr=[placeholder="What needs to be done?"i]
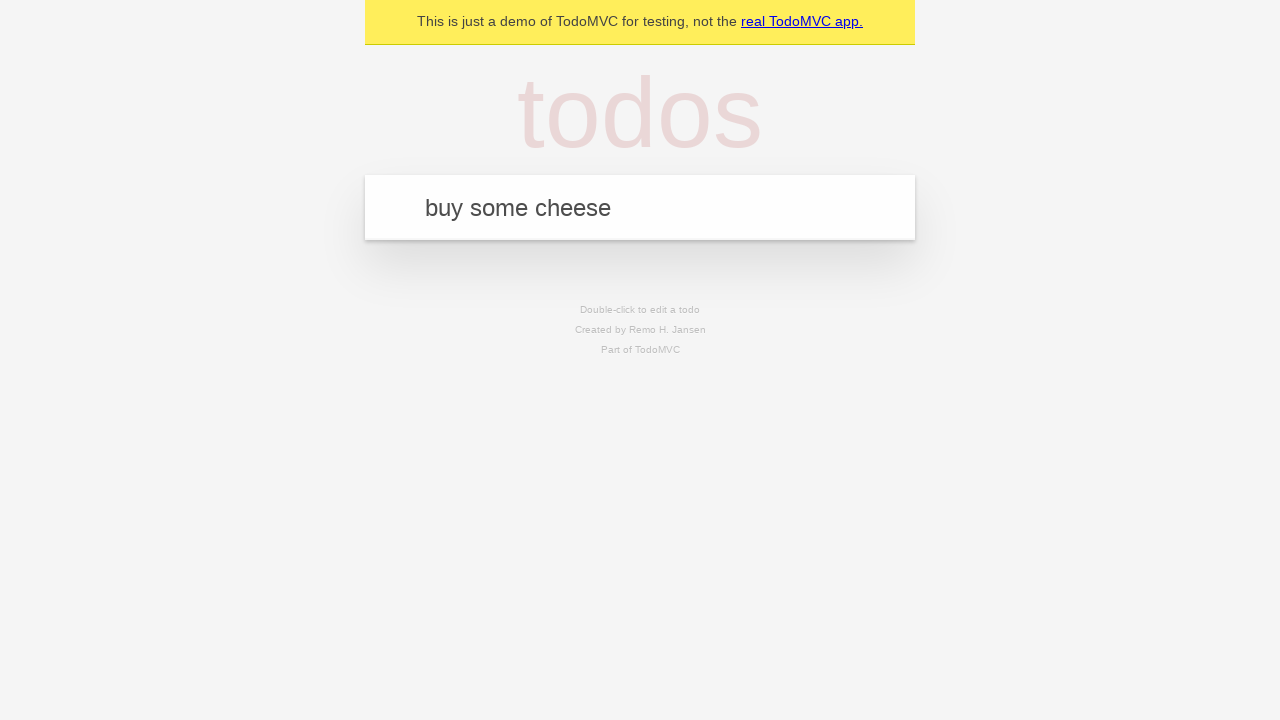

Pressed Enter to add todo item 'buy some cheese' on internal:attr=[placeholder="What needs to be done?"i]
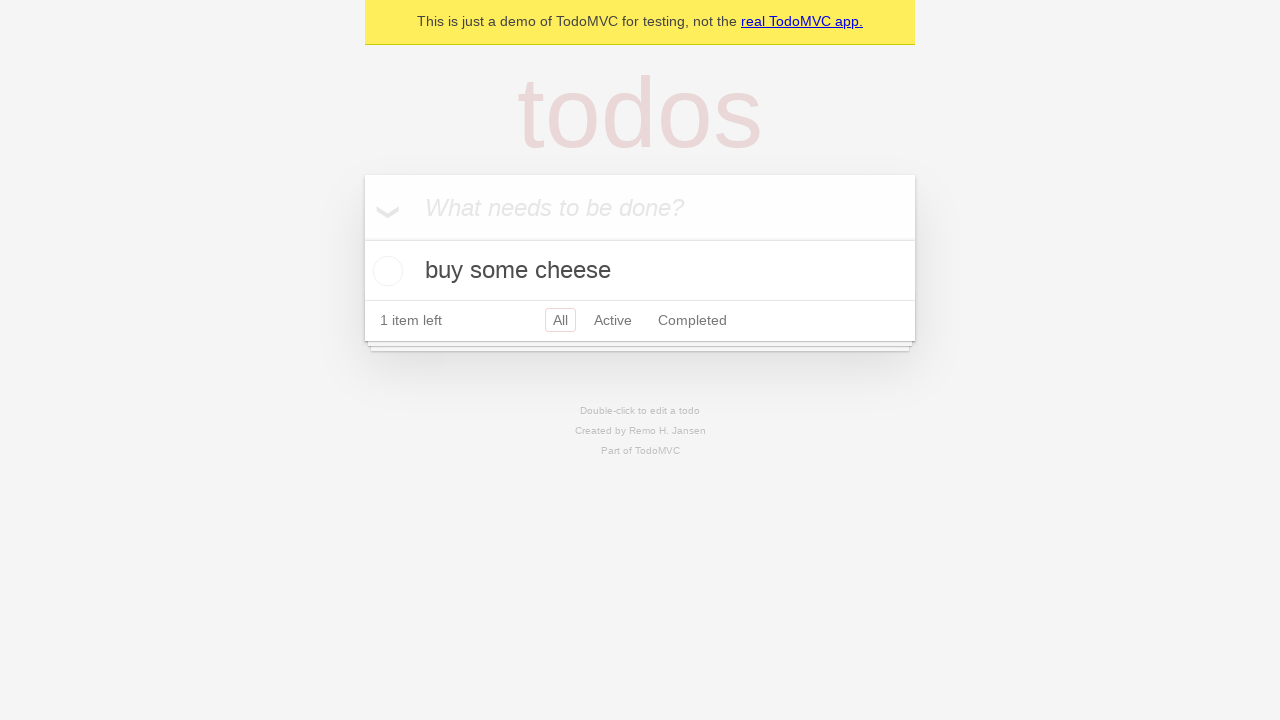

Filled todo input with 'feed the cat' on internal:attr=[placeholder="What needs to be done?"i]
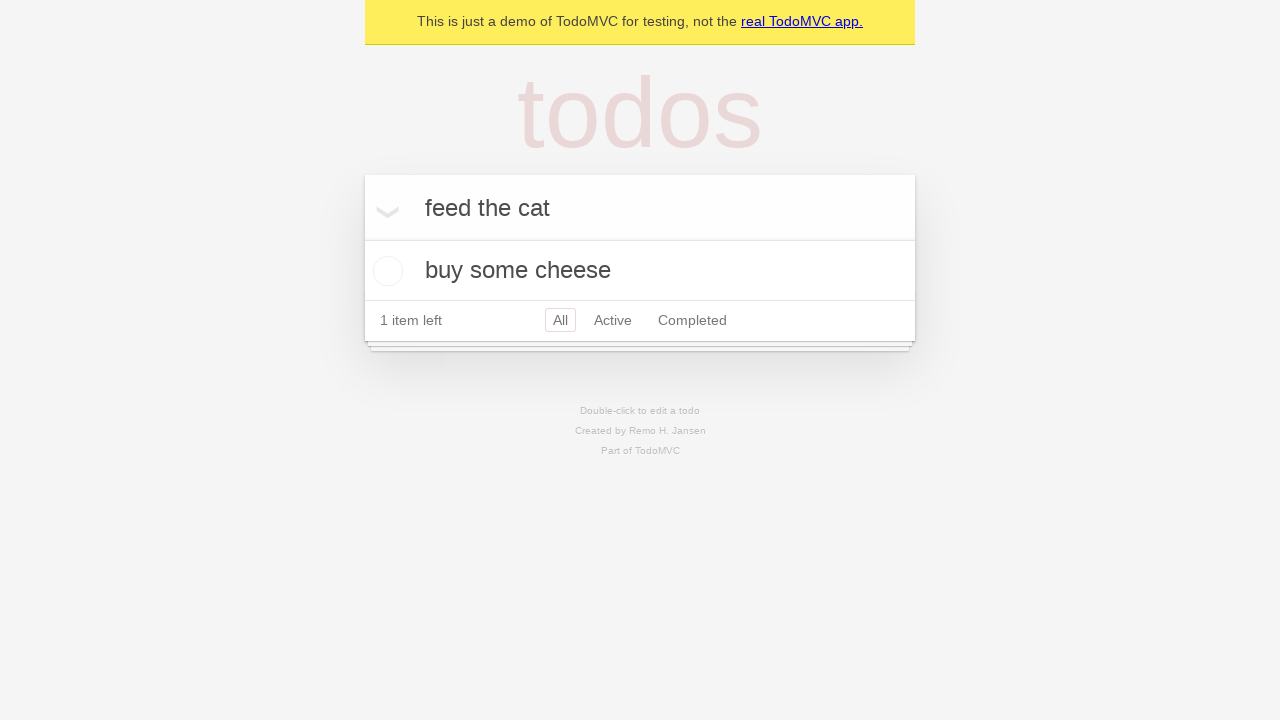

Pressed Enter to add todo item 'feed the cat' on internal:attr=[placeholder="What needs to be done?"i]
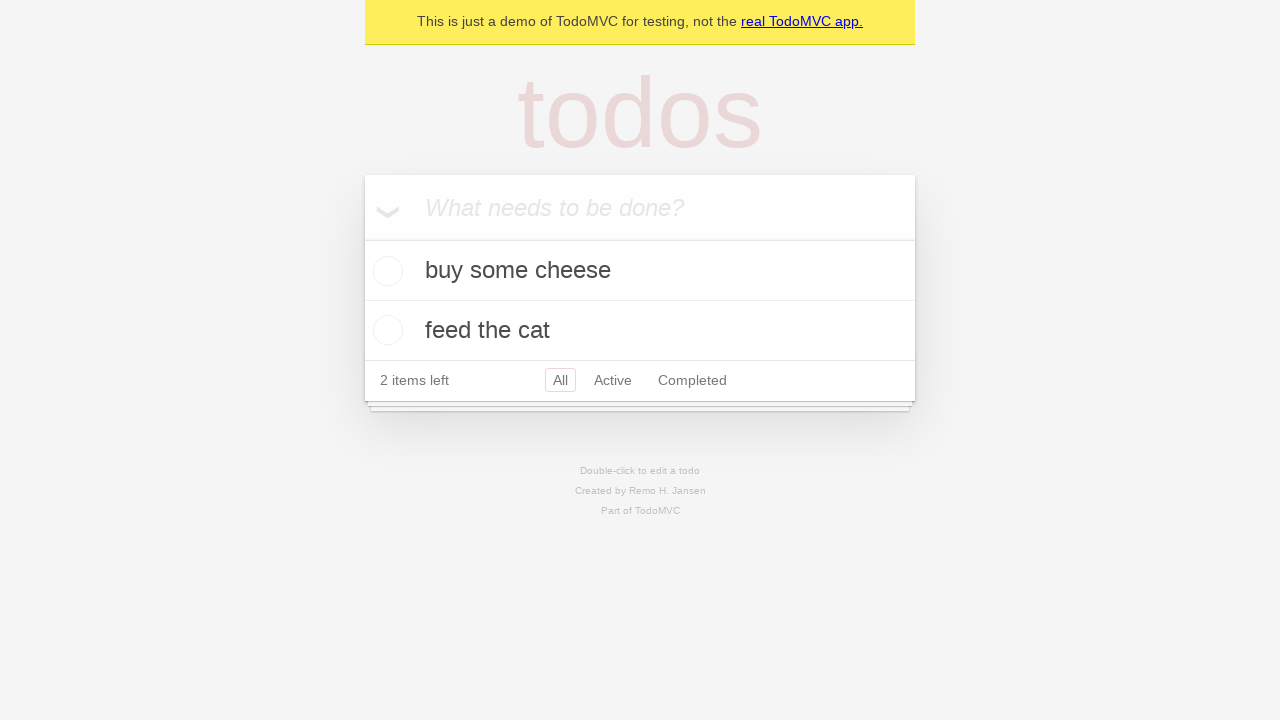

Filled todo input with 'book a doctors appointment' on internal:attr=[placeholder="What needs to be done?"i]
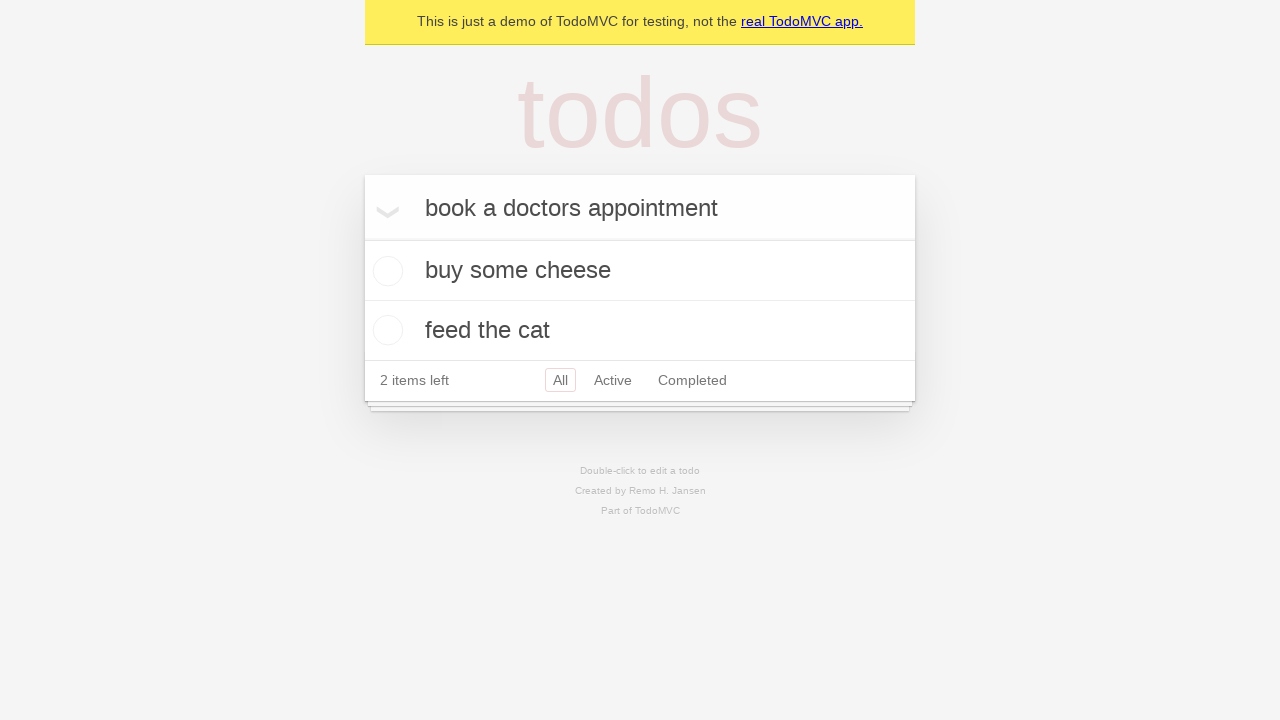

Pressed Enter to add todo item 'book a doctors appointment' on internal:attr=[placeholder="What needs to be done?"i]
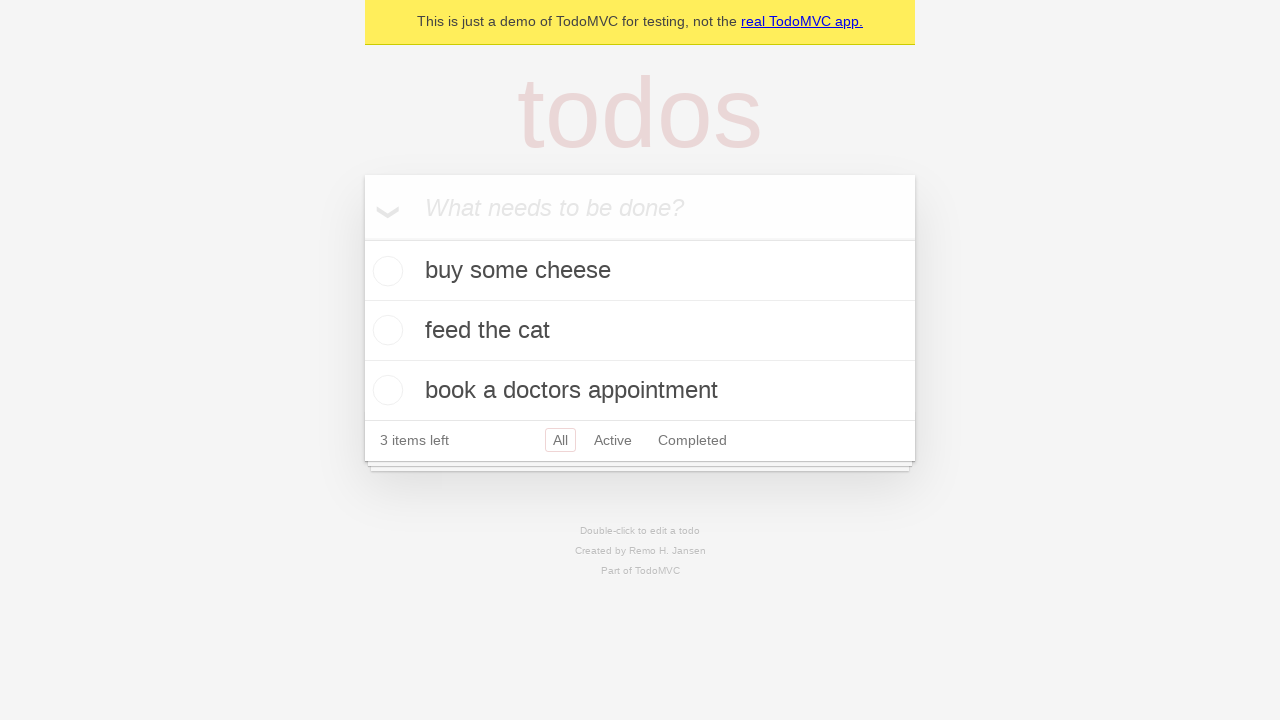

Checked the second todo item as completed at (385, 330) on internal:testid=[data-testid="todo-item"s] >> nth=1 >> internal:role=checkbox
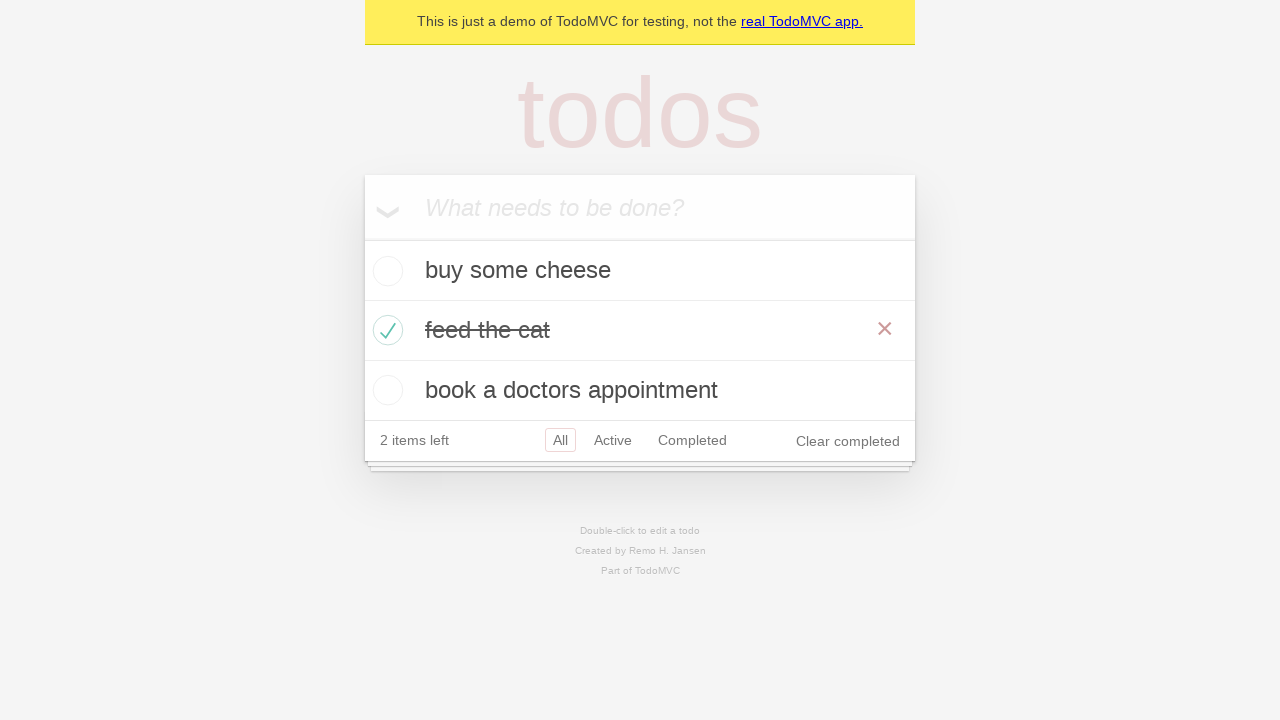

Clicked 'Clear completed' button to remove completed items at (848, 441) on internal:role=button[name="Clear completed"i]
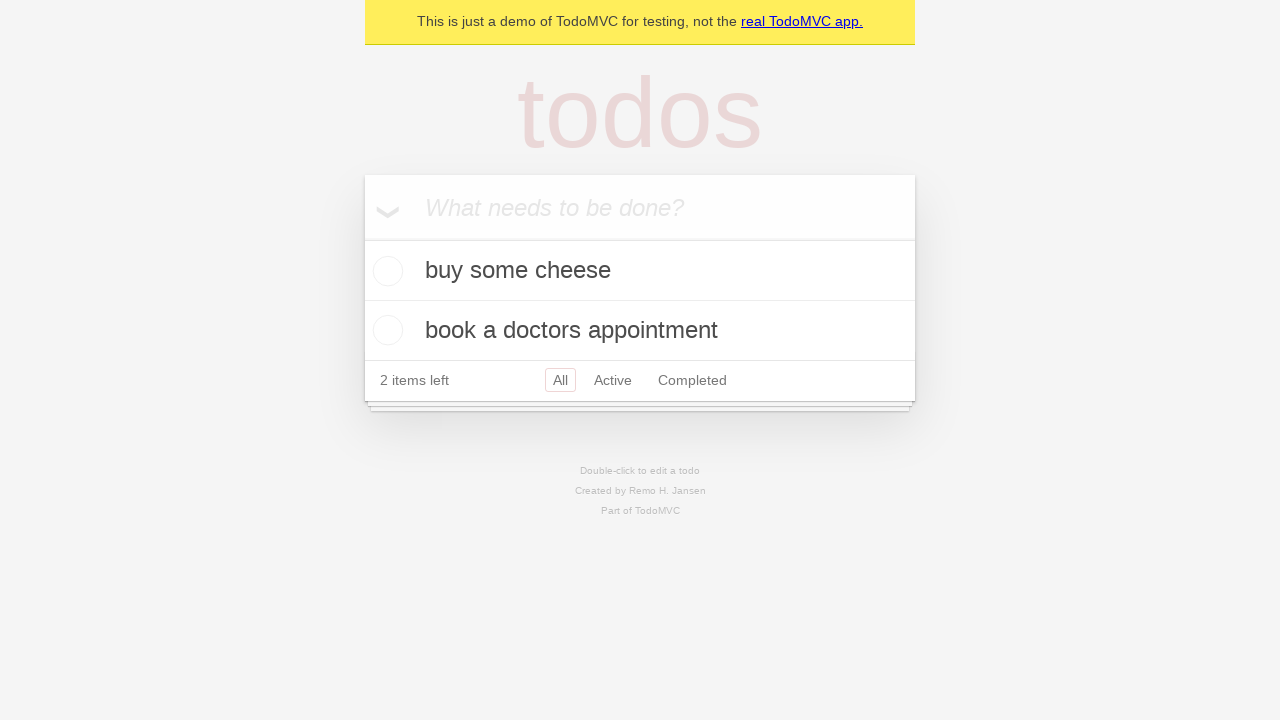

Todo list updated after clearing completed items
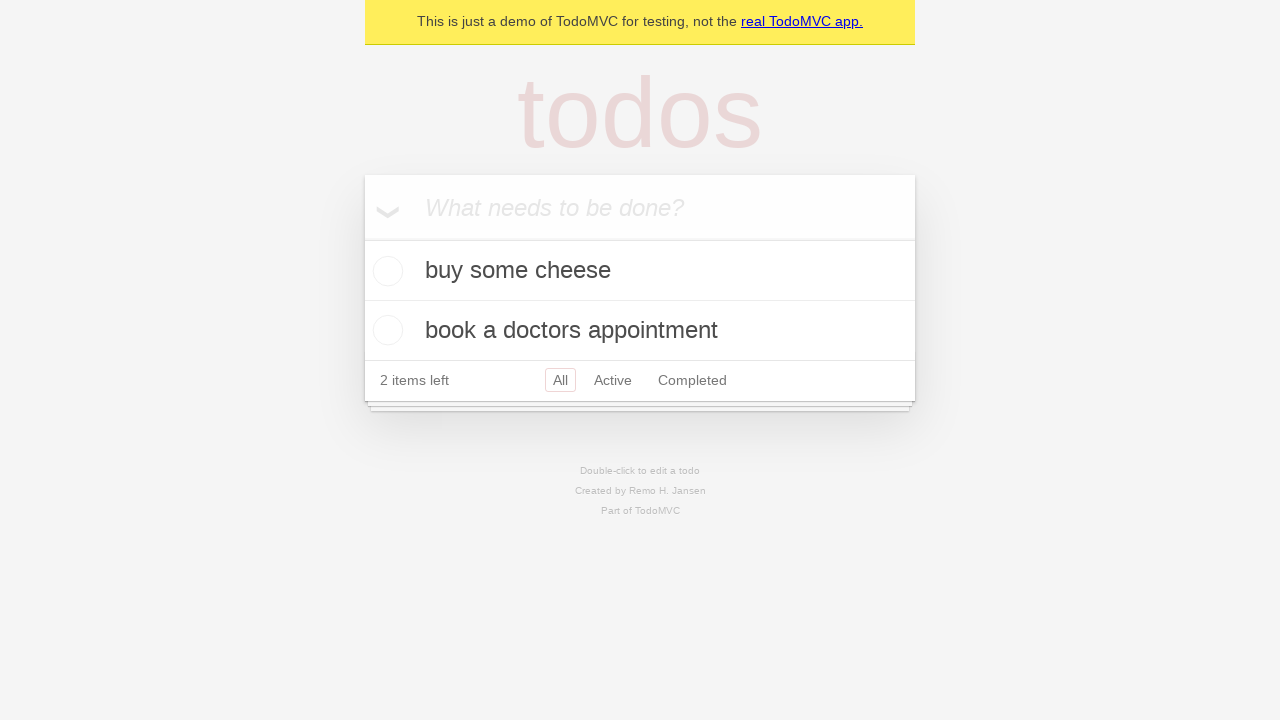

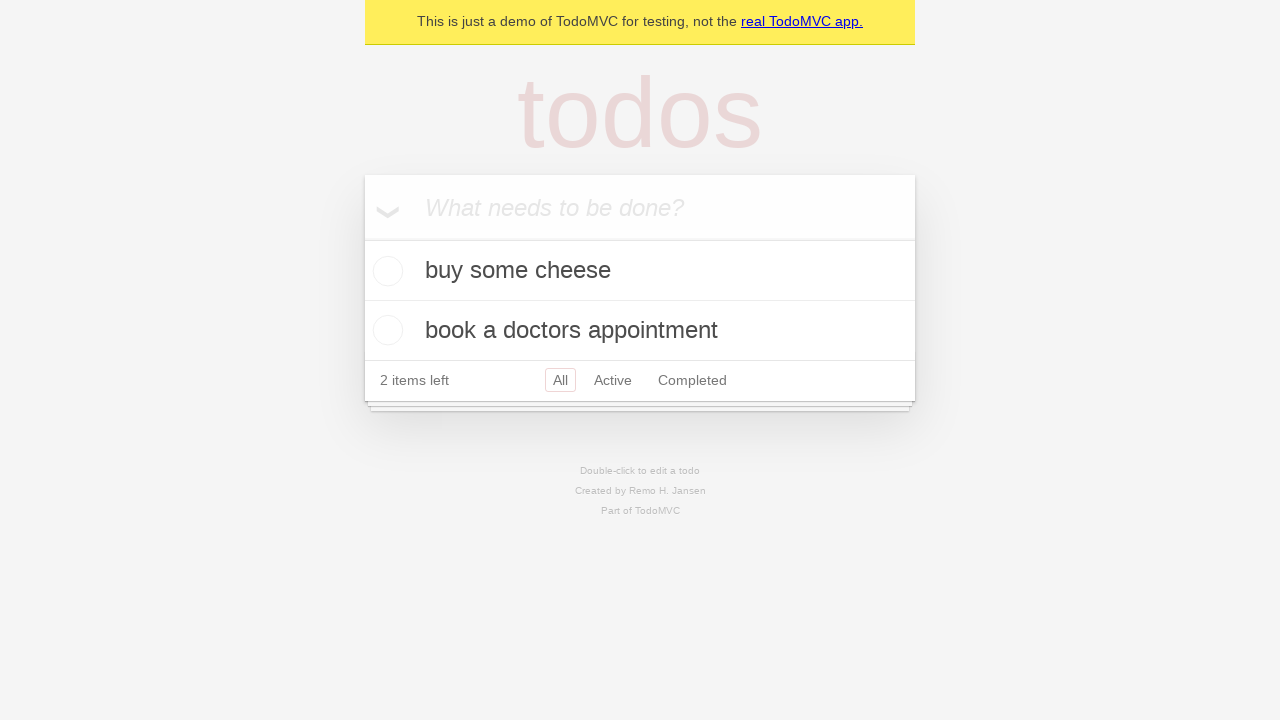